Tests dynamic controls page by clicking Remove button and waiting for the confirmation message to appear

Starting URL: http://the-internet.herokuapp.com/dynamic_controls

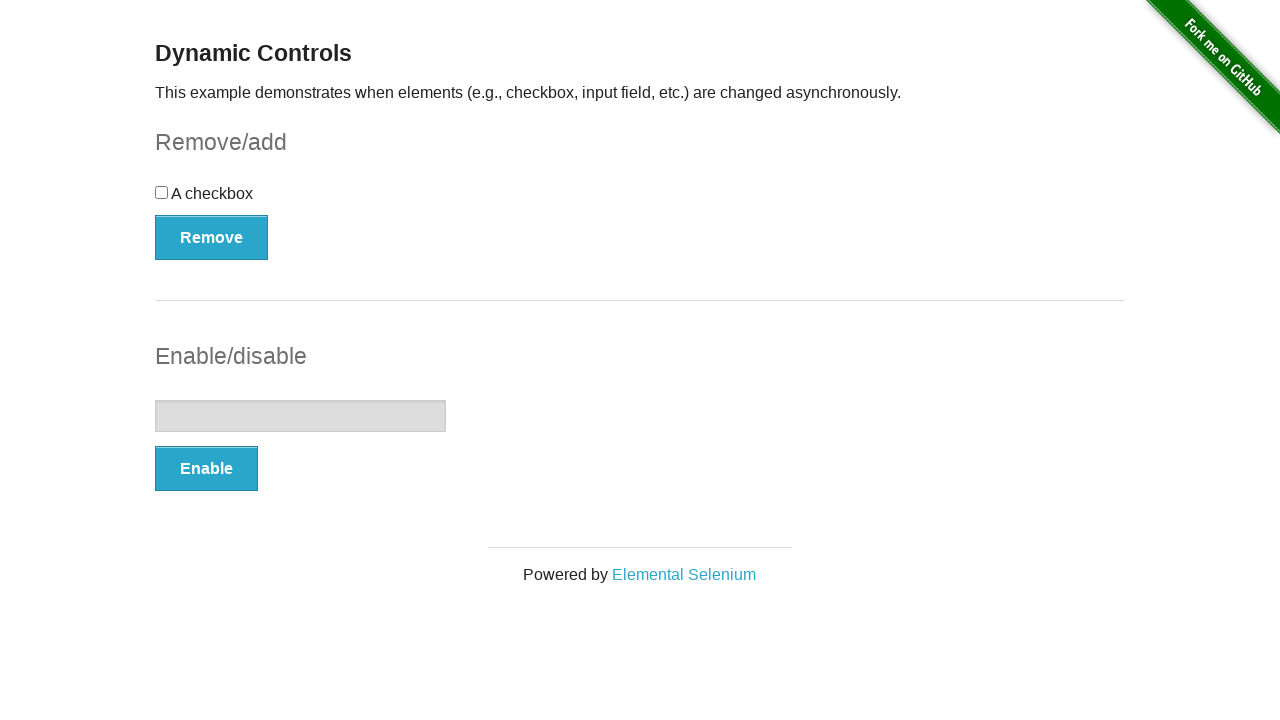

Clicked the Remove button at (212, 237) on xpath=//*[.='Remove']
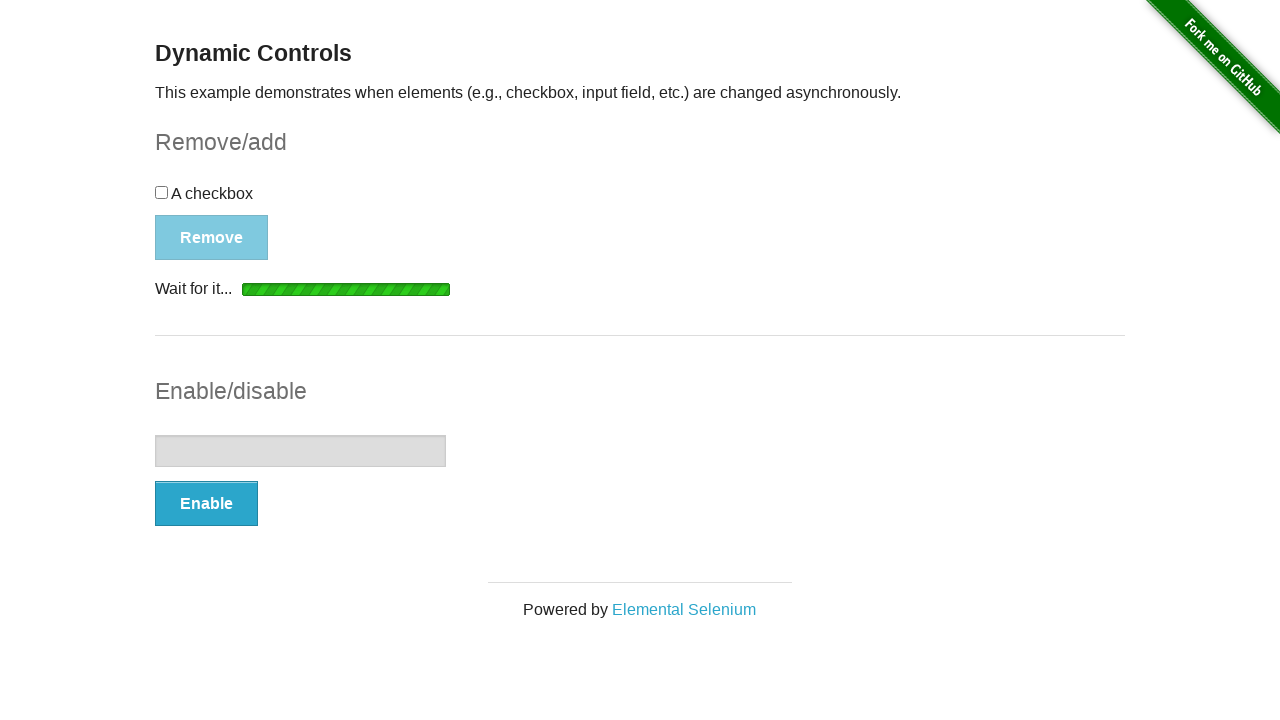

Confirmation message appeared after removing the element
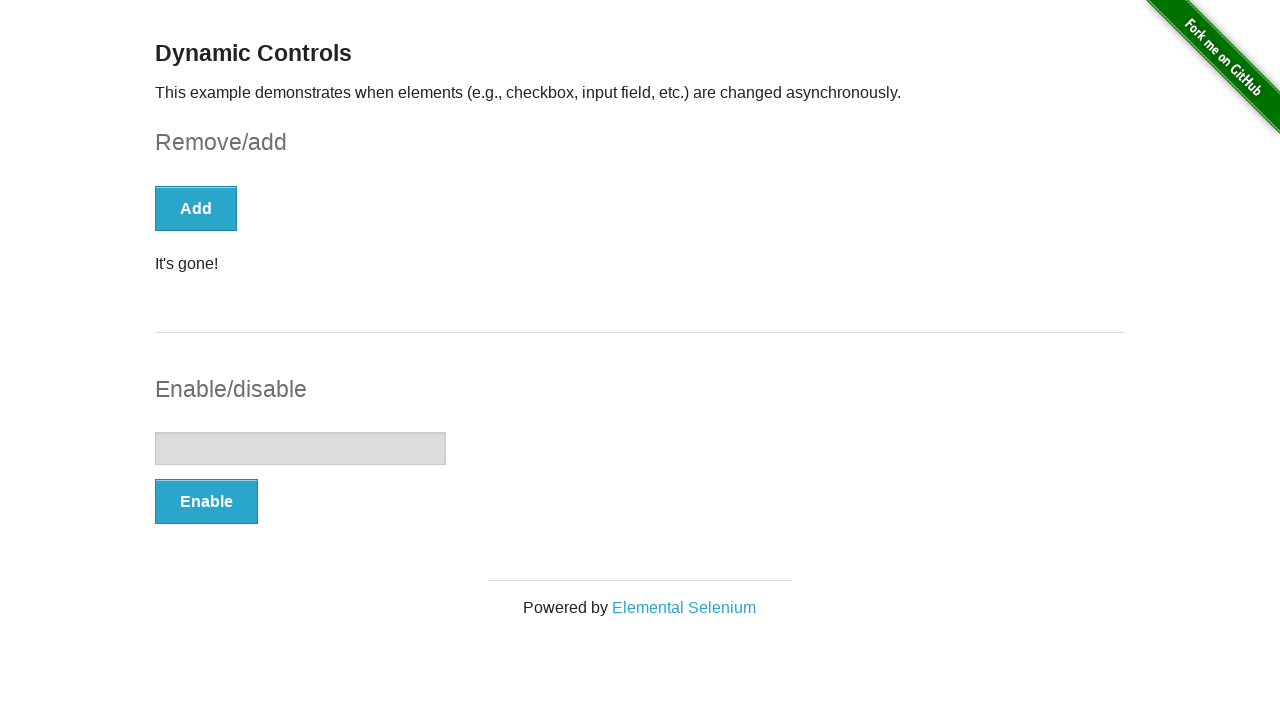

Located the confirmation message element
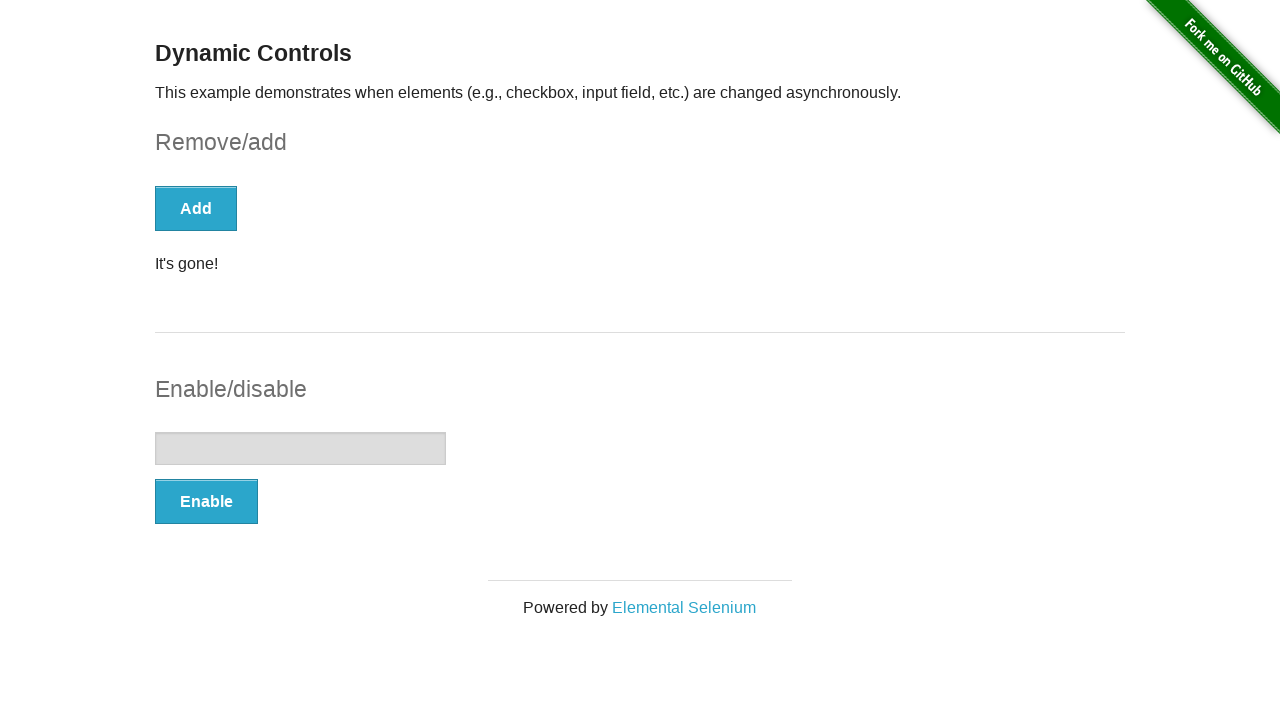

Verified confirmation message text: It's gone!
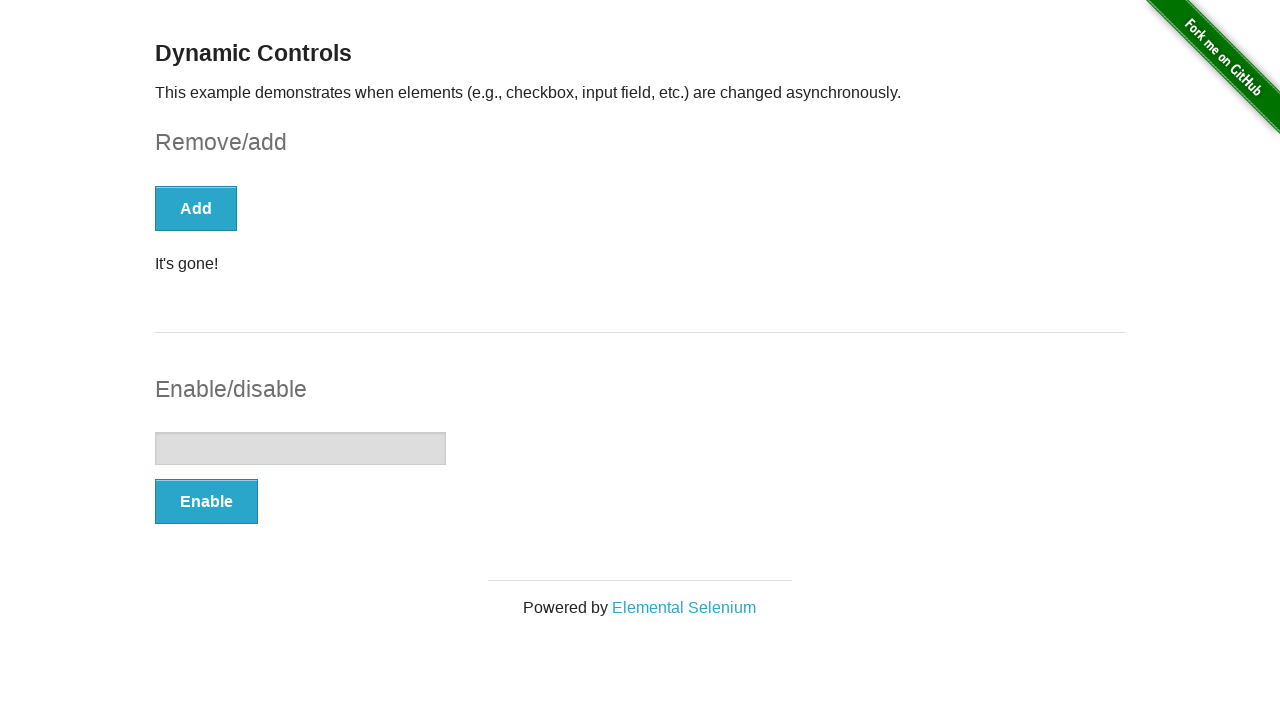

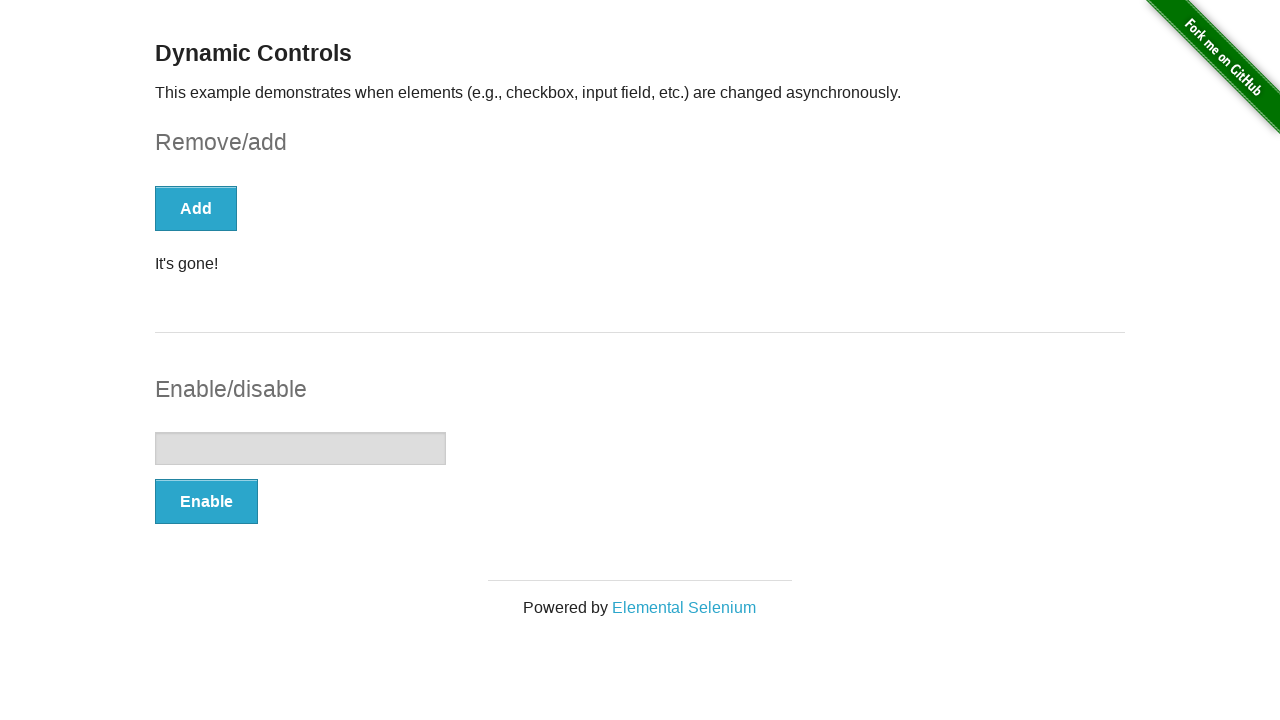